Tests dismissing a JavaScript confirm dialog by clicking the second button and verifying the result message

Starting URL: https://the-internet.herokuapp.com/javascript_alerts

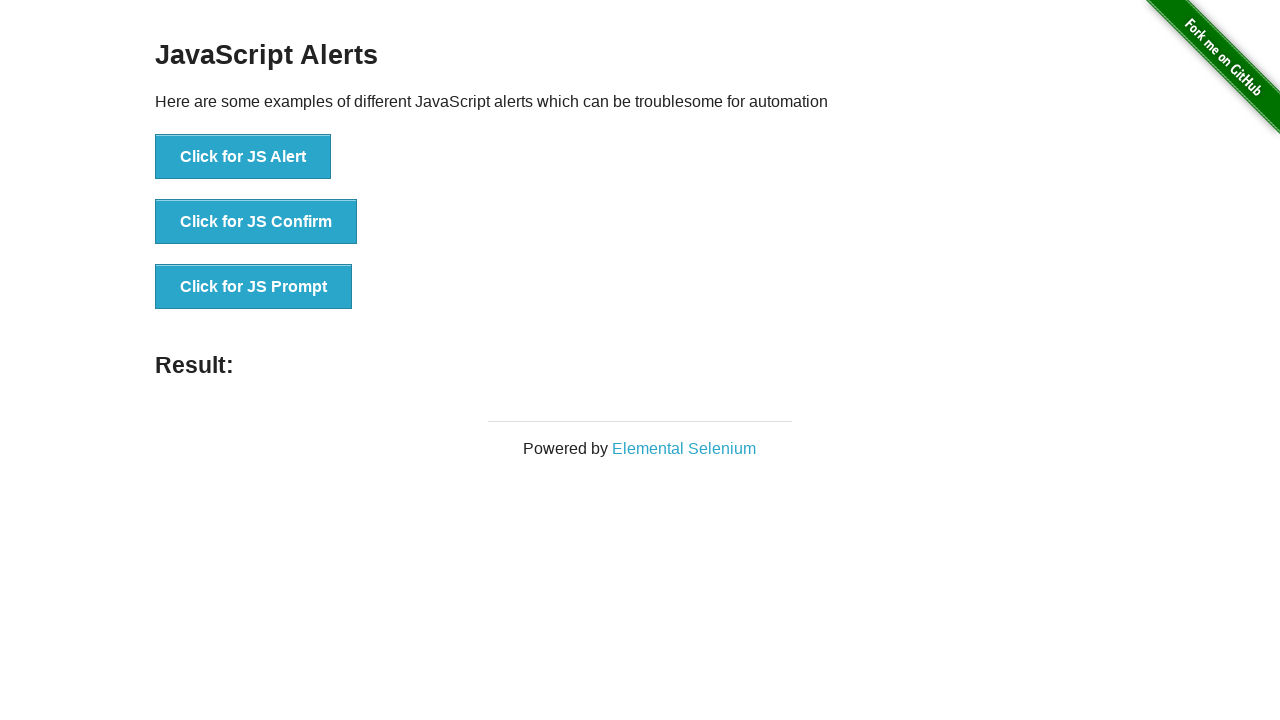

Clicked 'Click for JS Confirm' button to trigger JavaScript confirm dialog at (256, 222) on text='Click for JS Confirm'
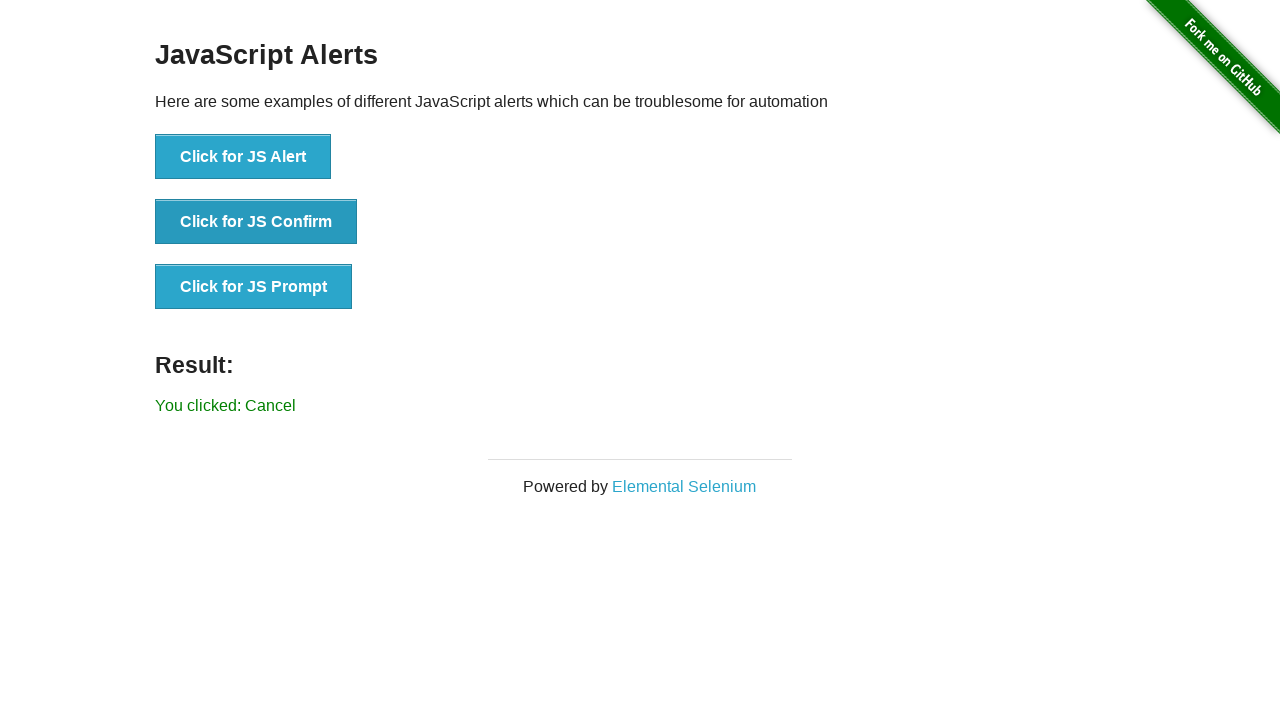

Set up dialog handler to dismiss the confirm dialog
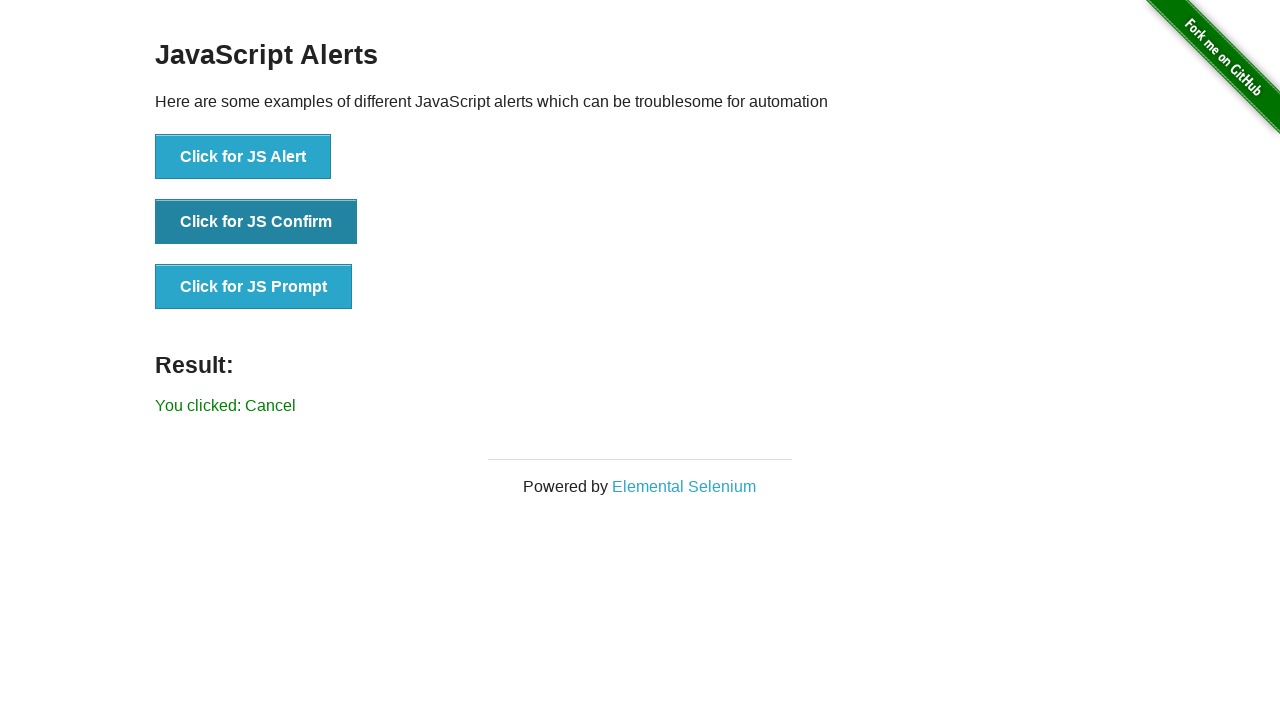

Result message element loaded
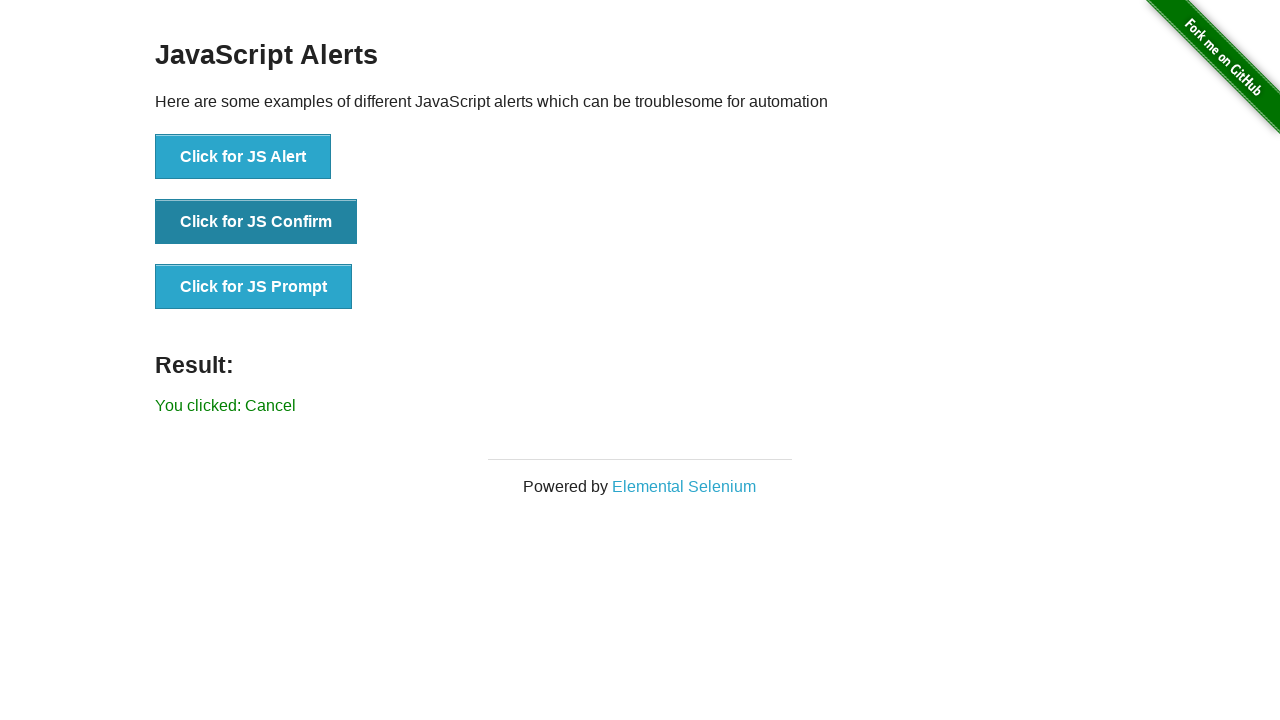

Retrieved result message text content
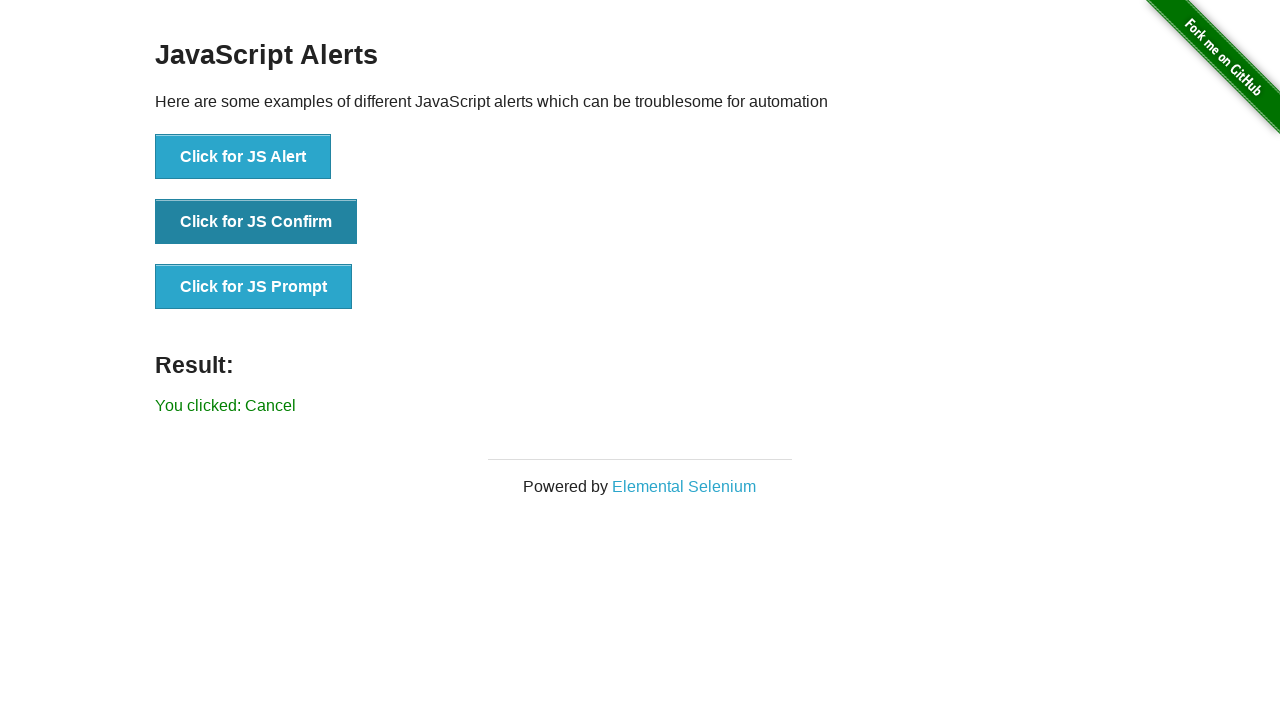

Verified that result message does not contain 'successfully'
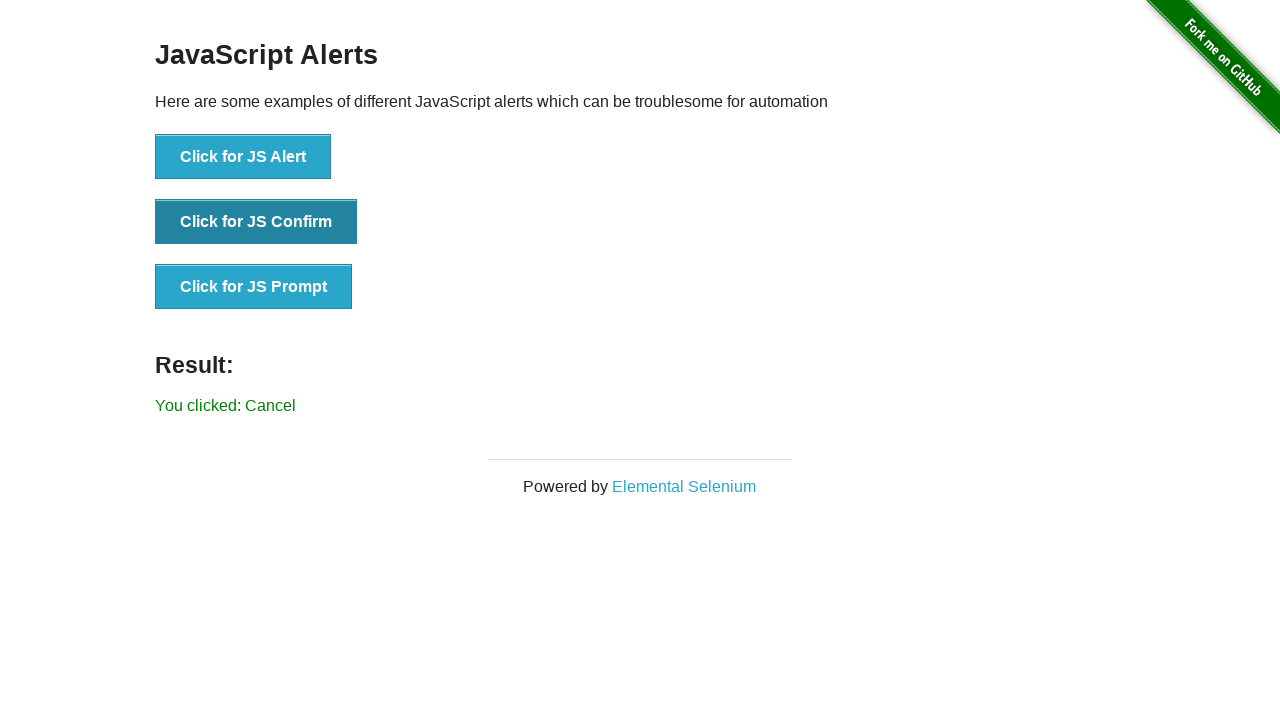

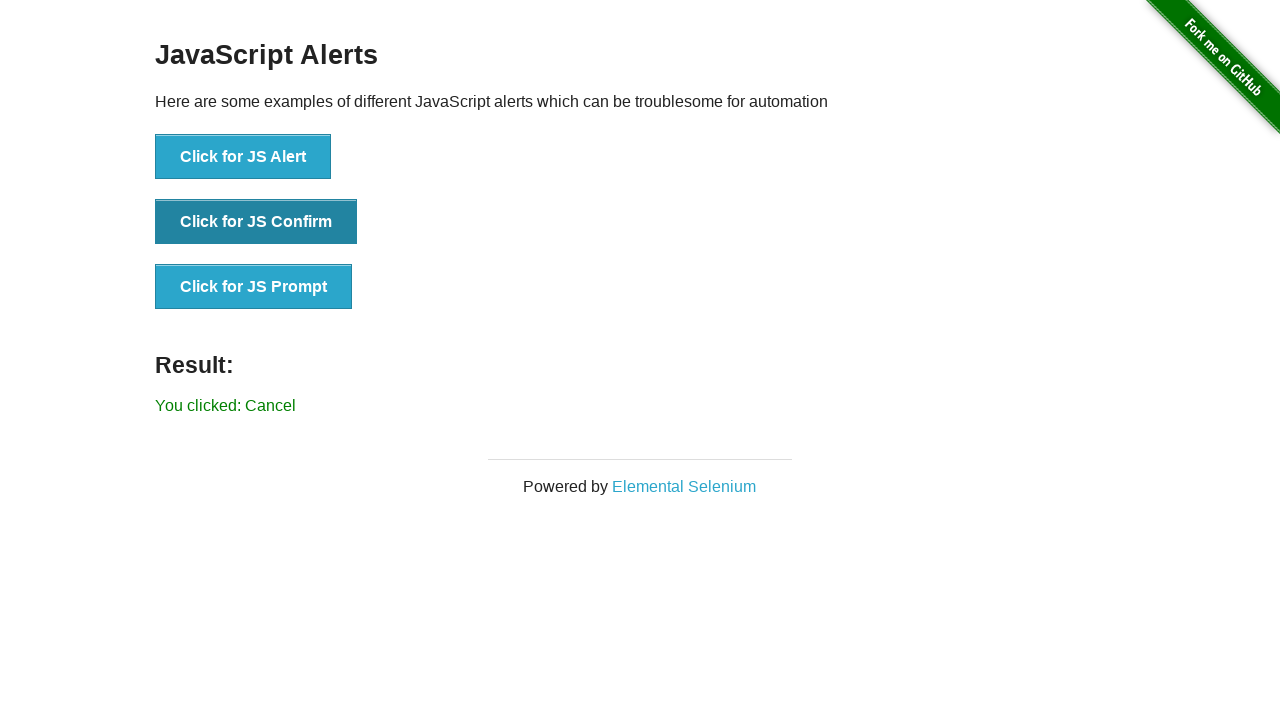